Tests clicking the Top Rated Assembly Languages link and verifying the page heading

Starting URL: https://www.99-bottles-of-beer.net/toplist.html

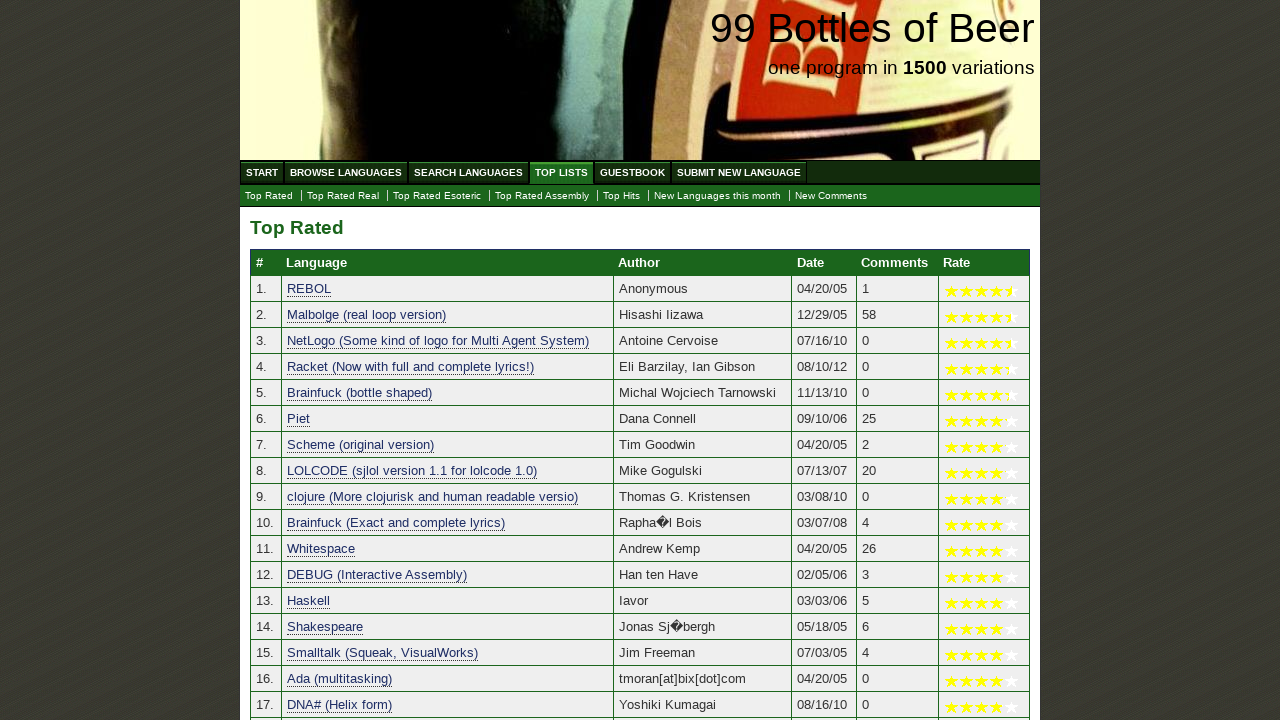

Clicked the Top Rated Assembly Languages link at (542, 196) on a[href='./toplist_assembly.html']
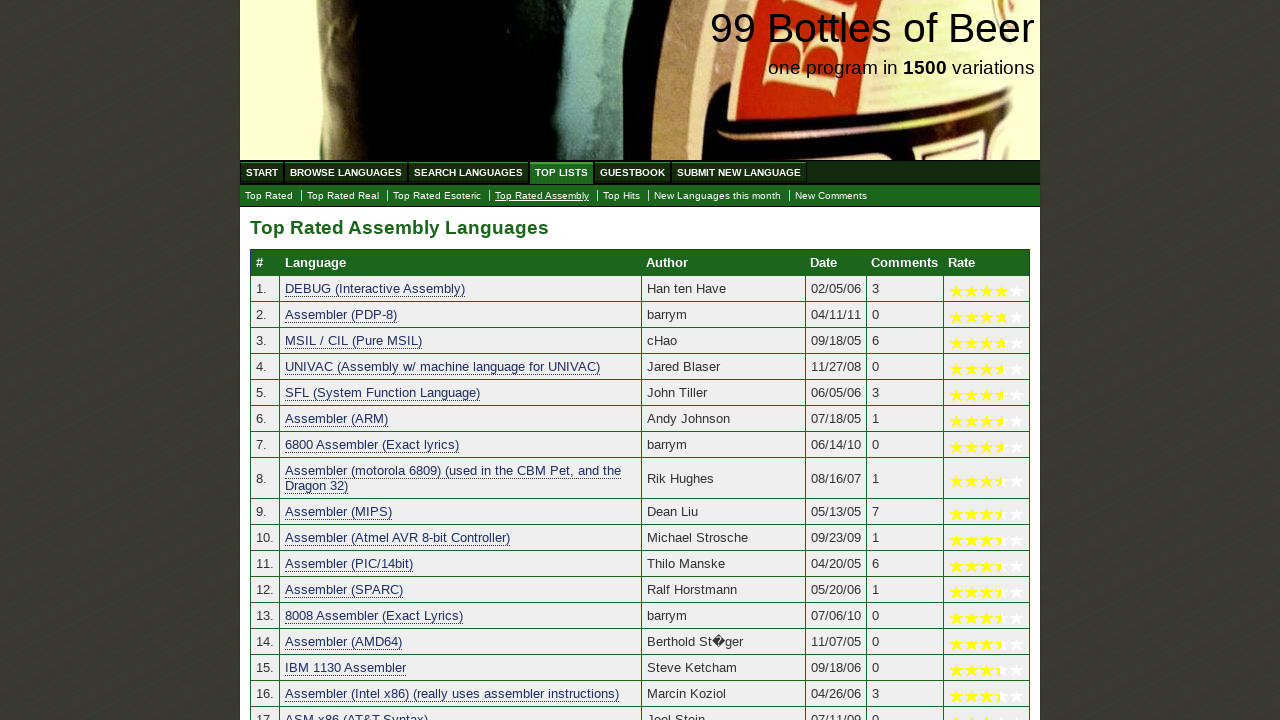

Waited for page heading to load
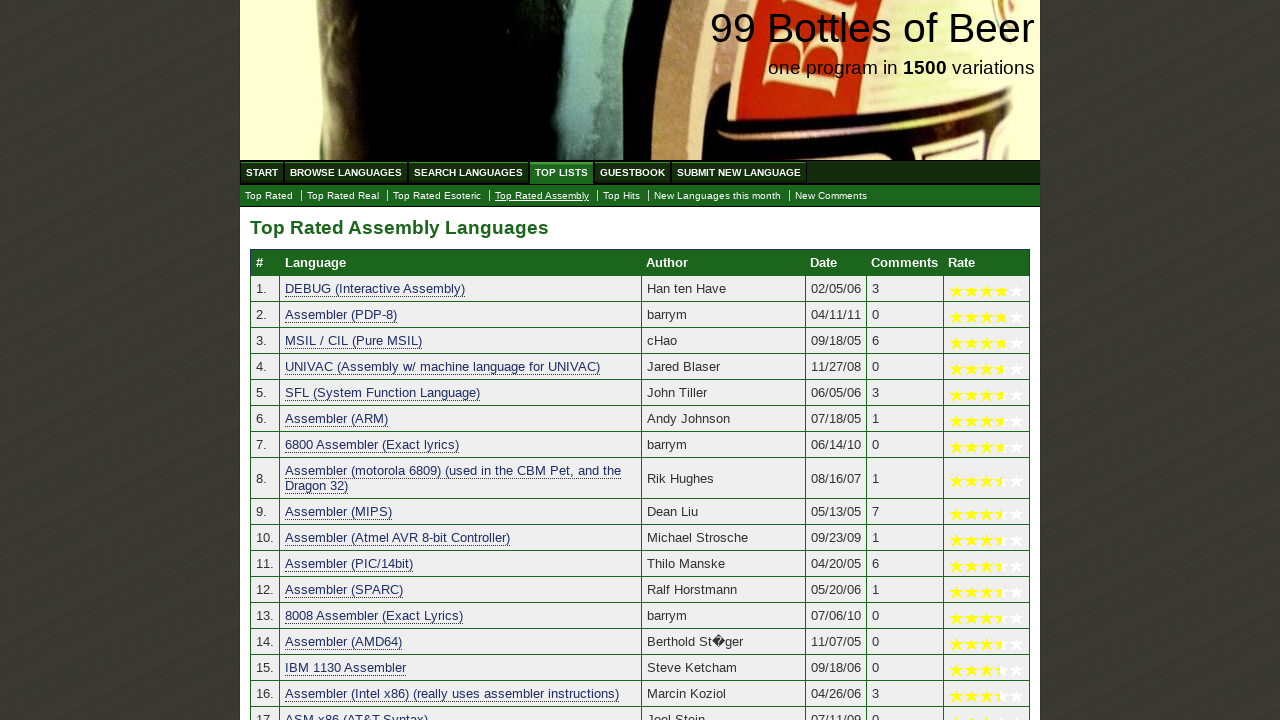

Located the page heading element
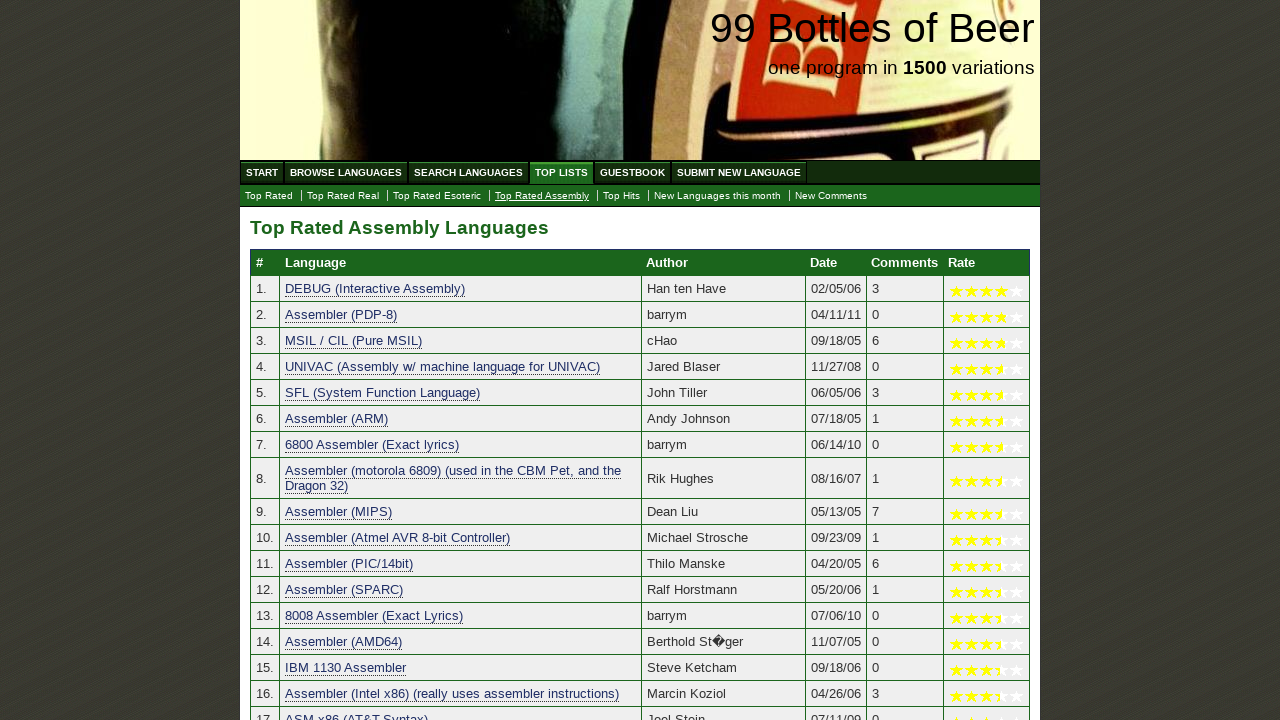

Verified page heading displays 'Top Rated Assembly Languages'
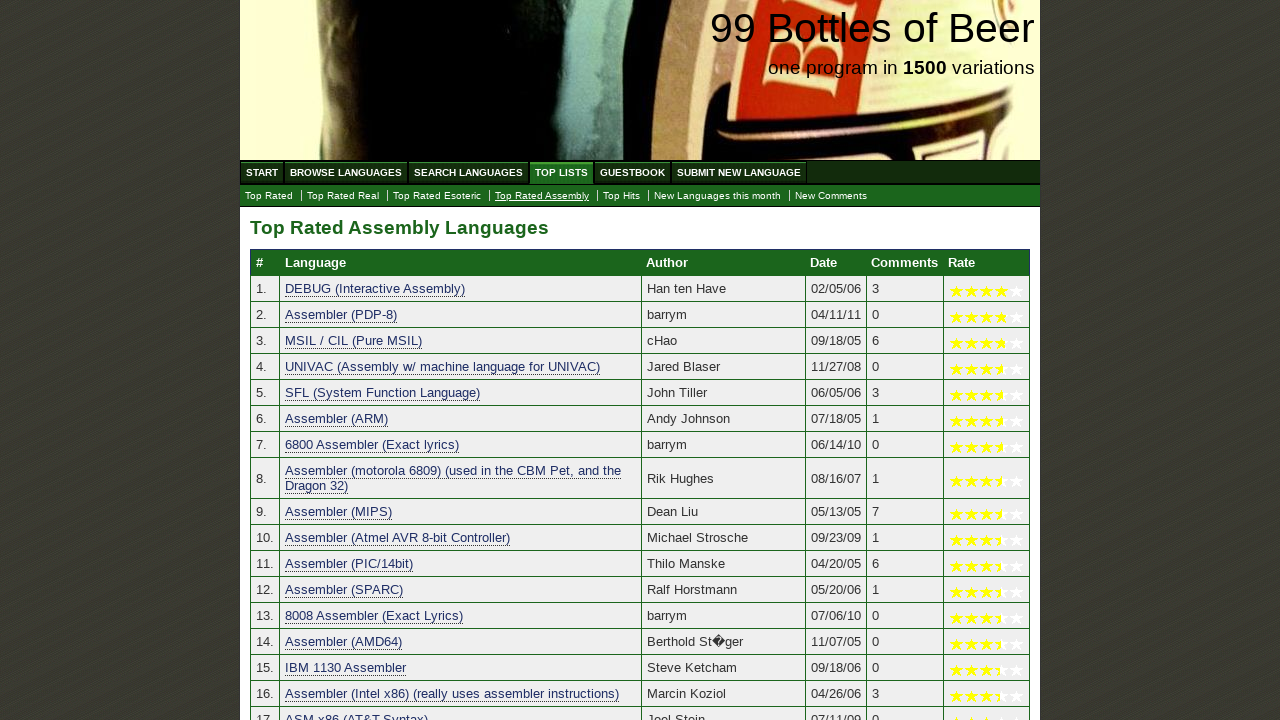

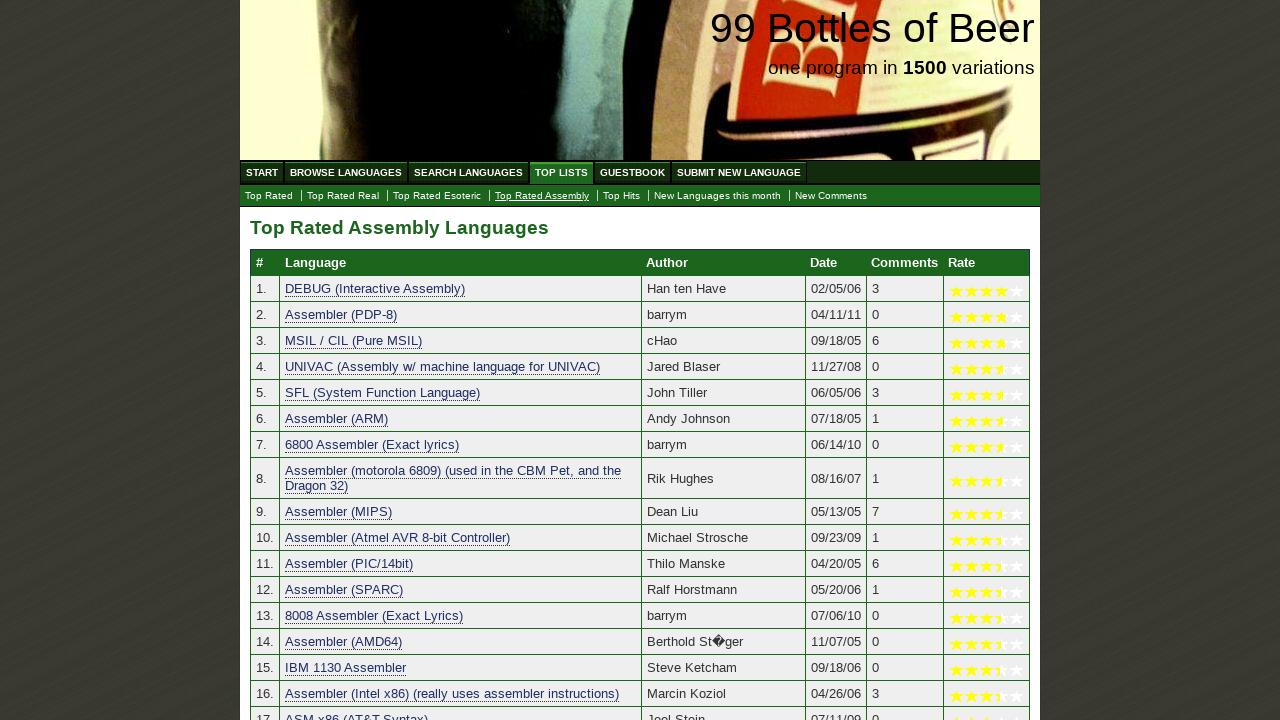